Tests JavaScript alert, confirm, and prompt dialogs by clicking each alert button and handling the dialog popups, including entering text in the prompt dialog.

Starting URL: https://the-internet.herokuapp.com/javascript_alerts

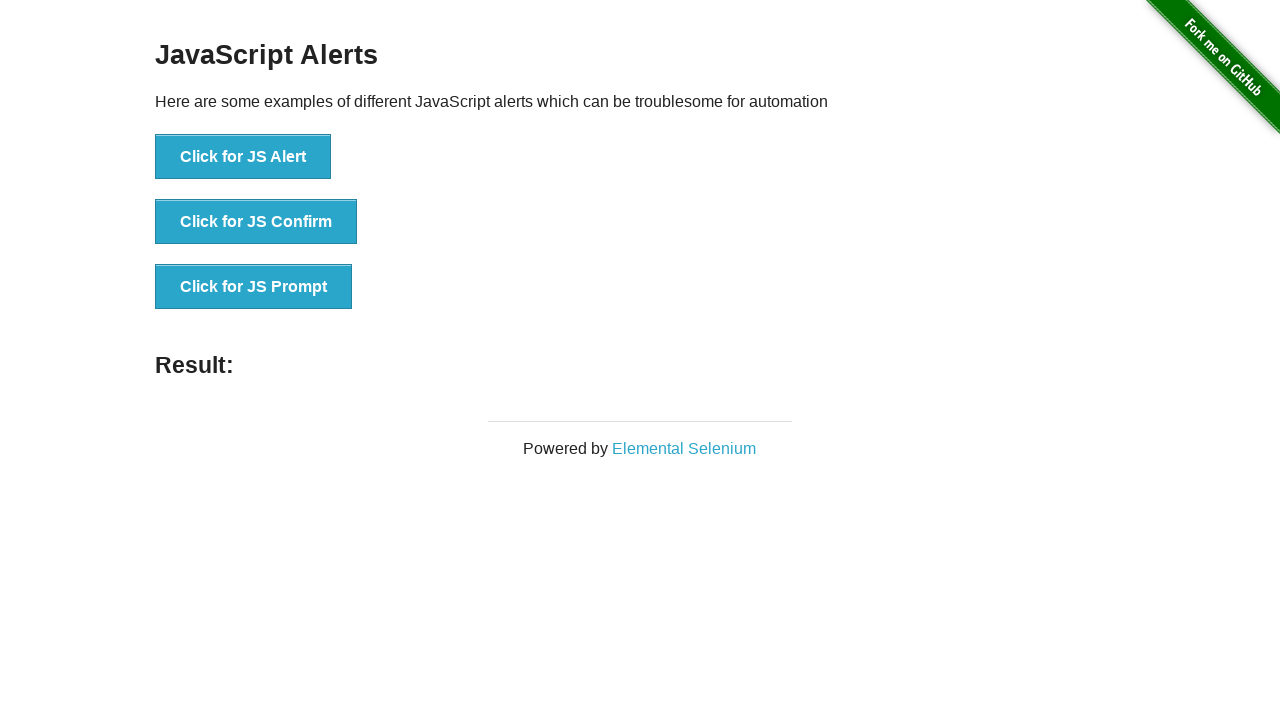

Set up dialog handler to accept all dialogs and enter text for prompts
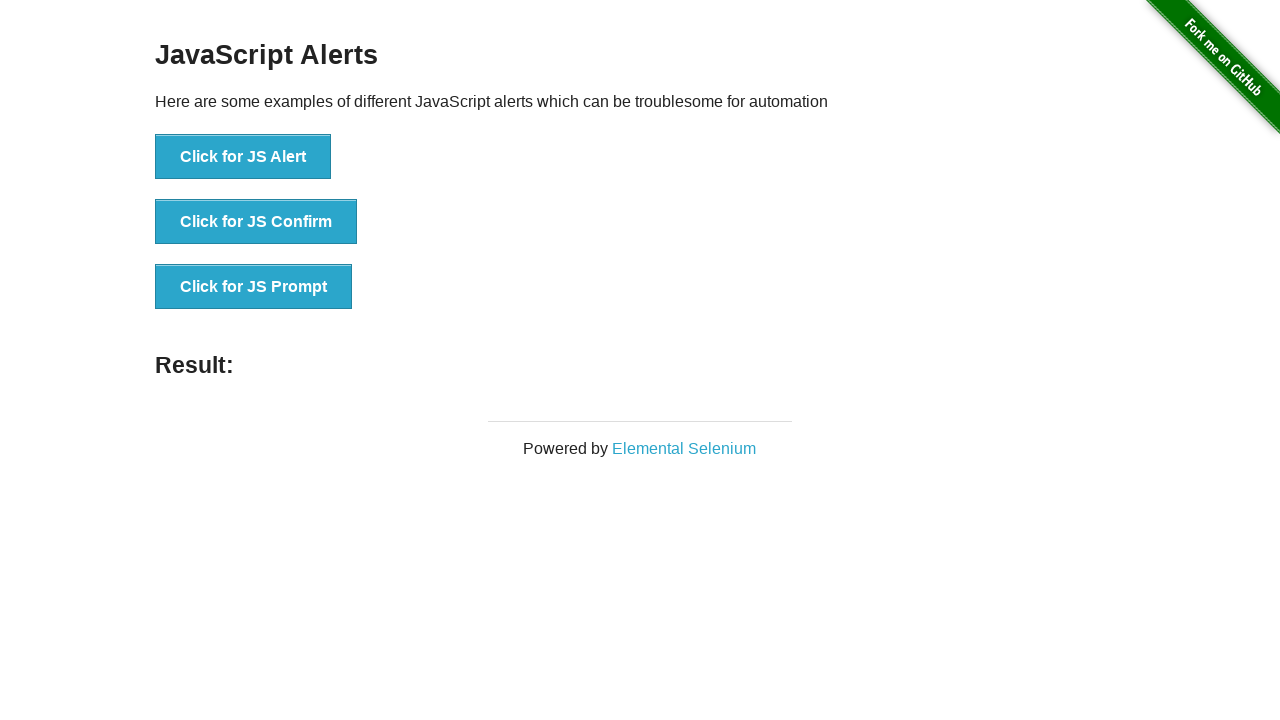

Located all alert buttons on the page
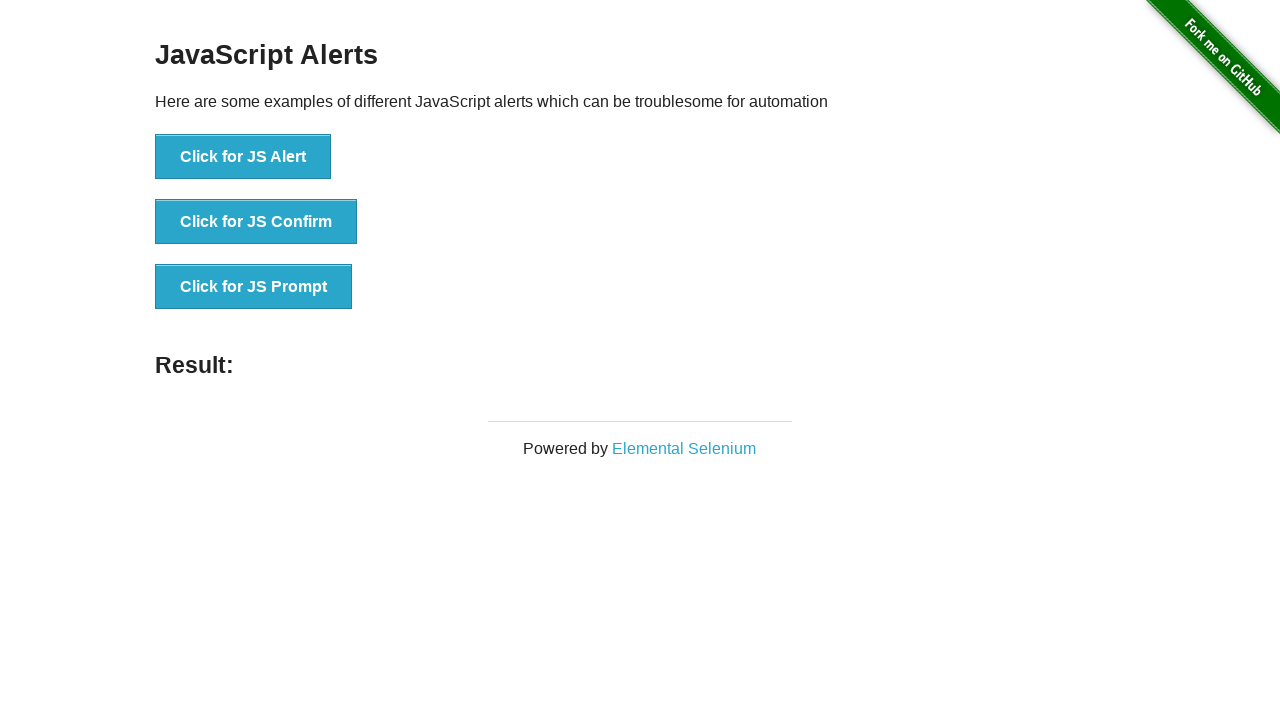

Located result message element
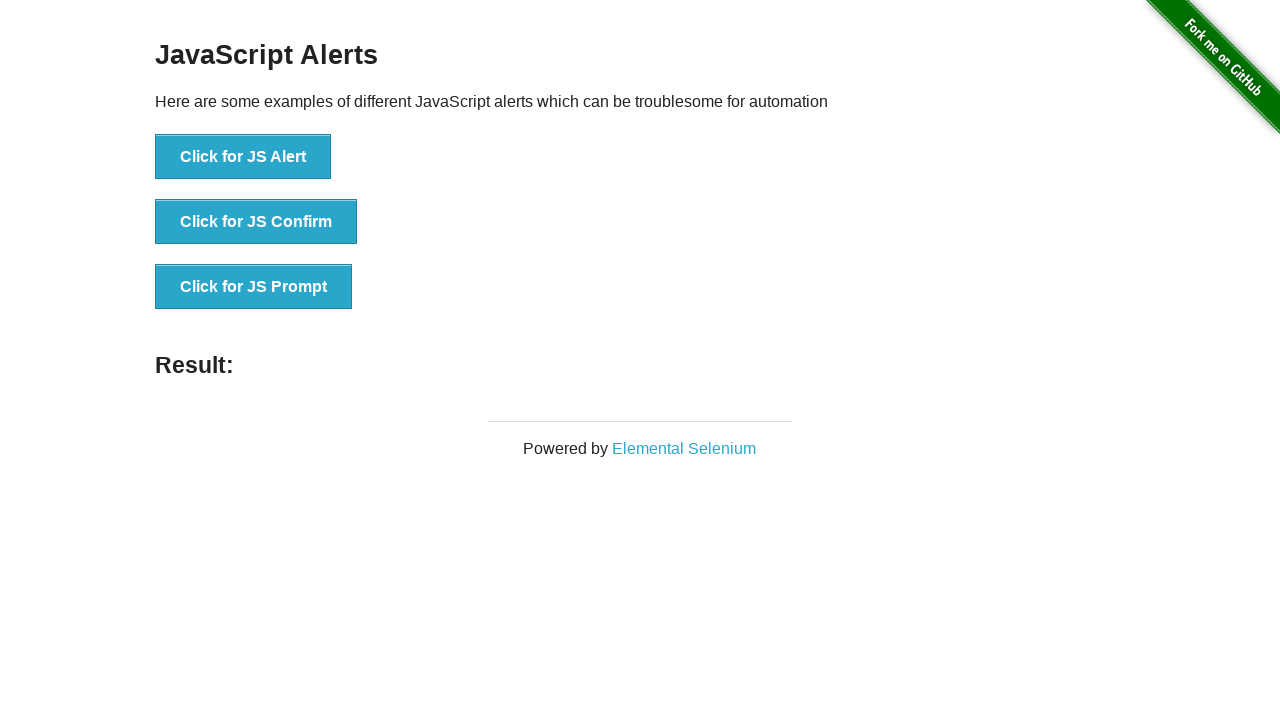

Counted 3 alert buttons
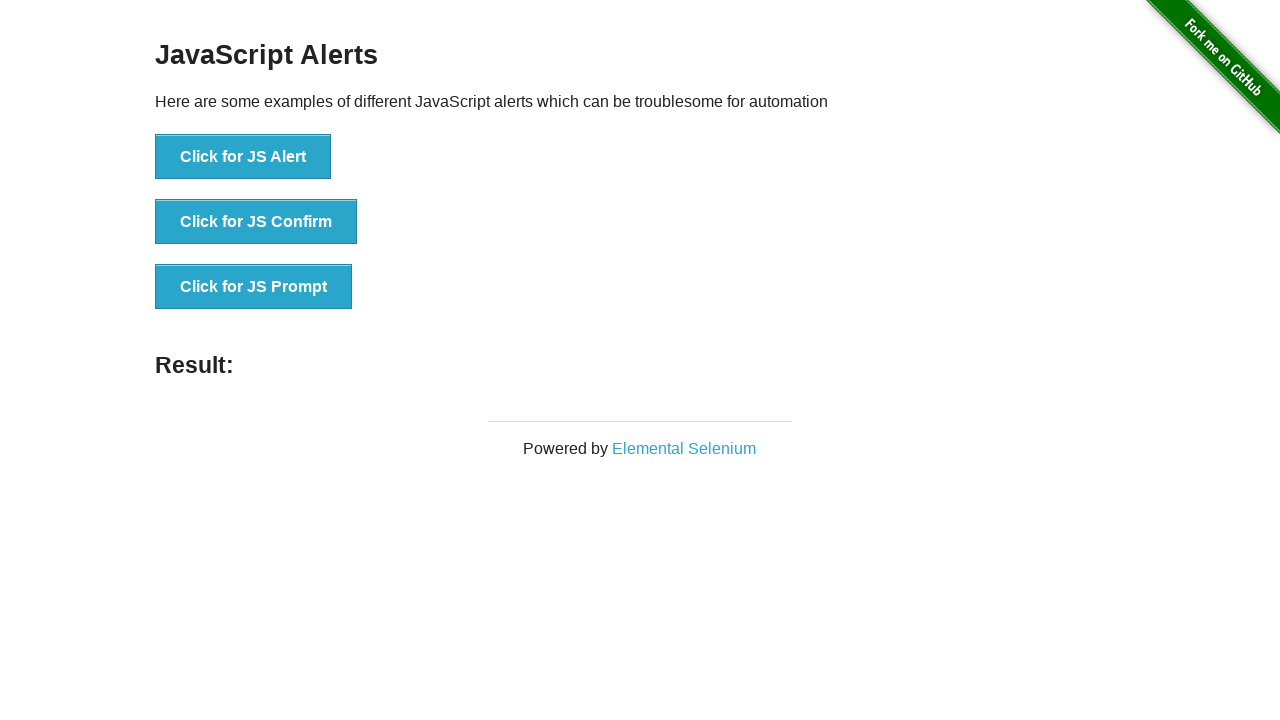

Clicked alert button 1 of 3 at (243, 157) on (//button[text()]) >> nth=0
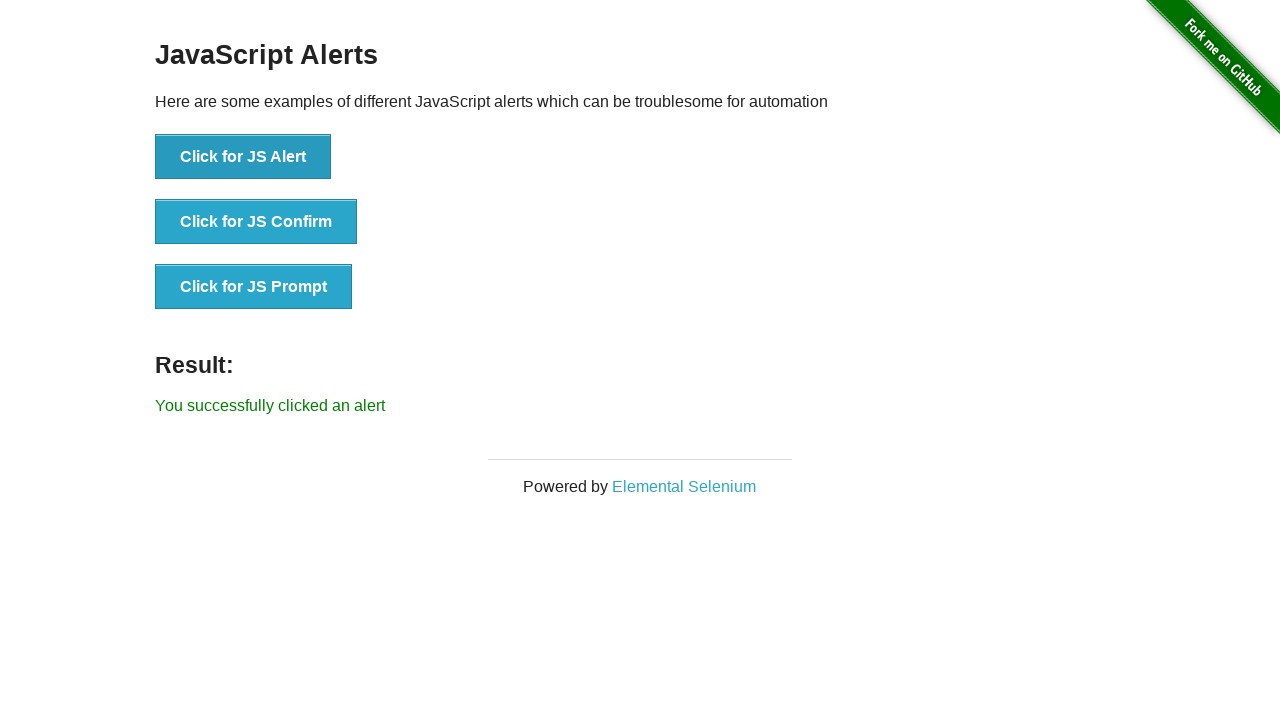

Waited for dialog to be handled and result to update
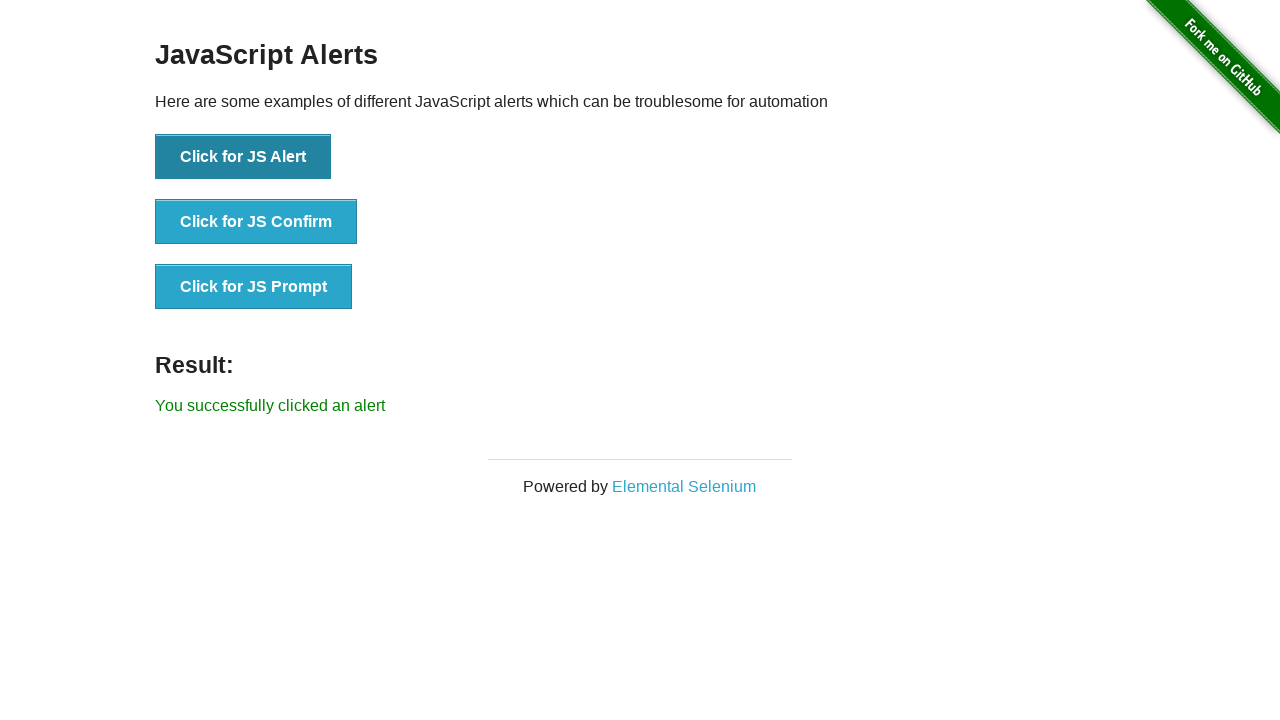

Checked result message: You successfully clicked an alert
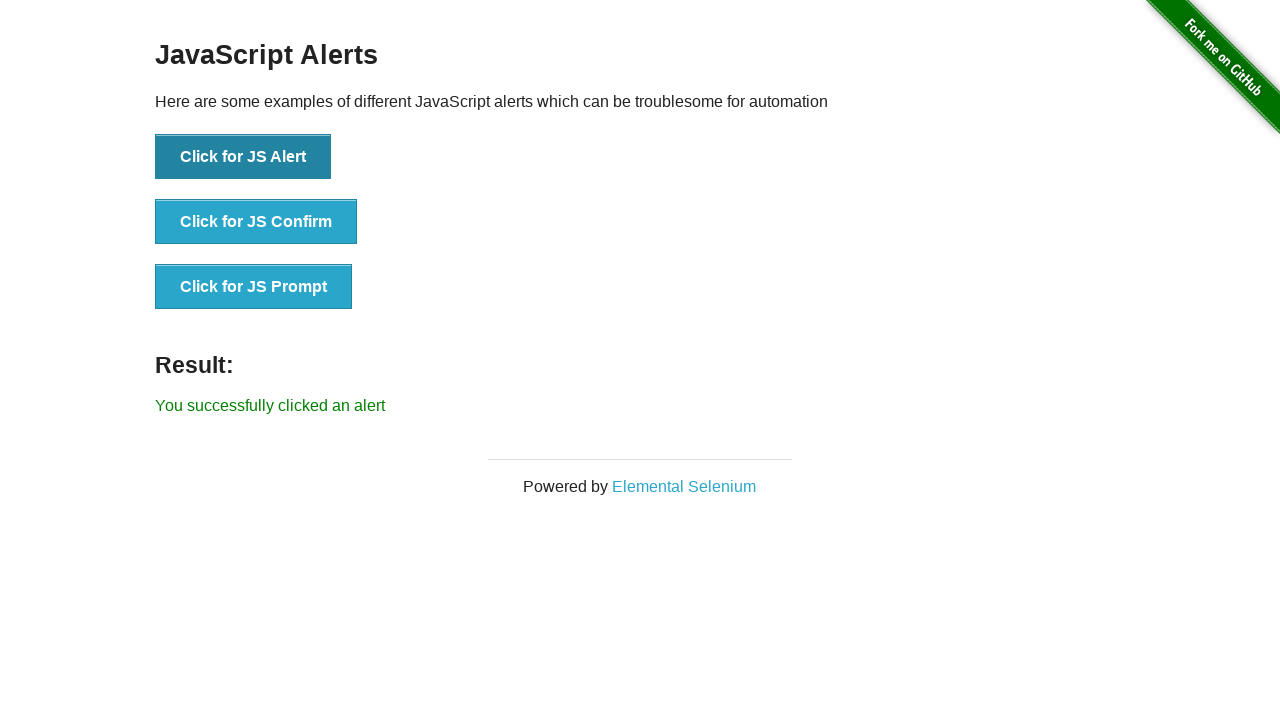

Clicked alert button 2 of 3 at (256, 222) on (//button[text()]) >> nth=1
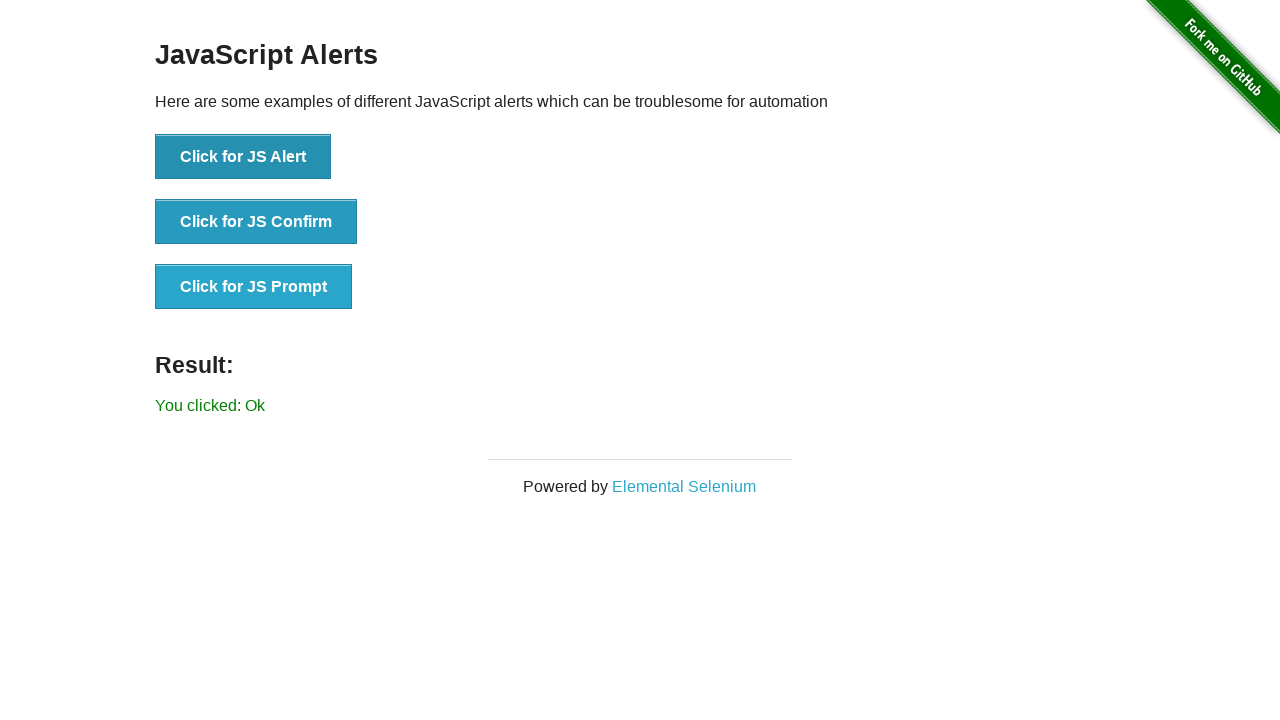

Waited for dialog to be handled and result to update
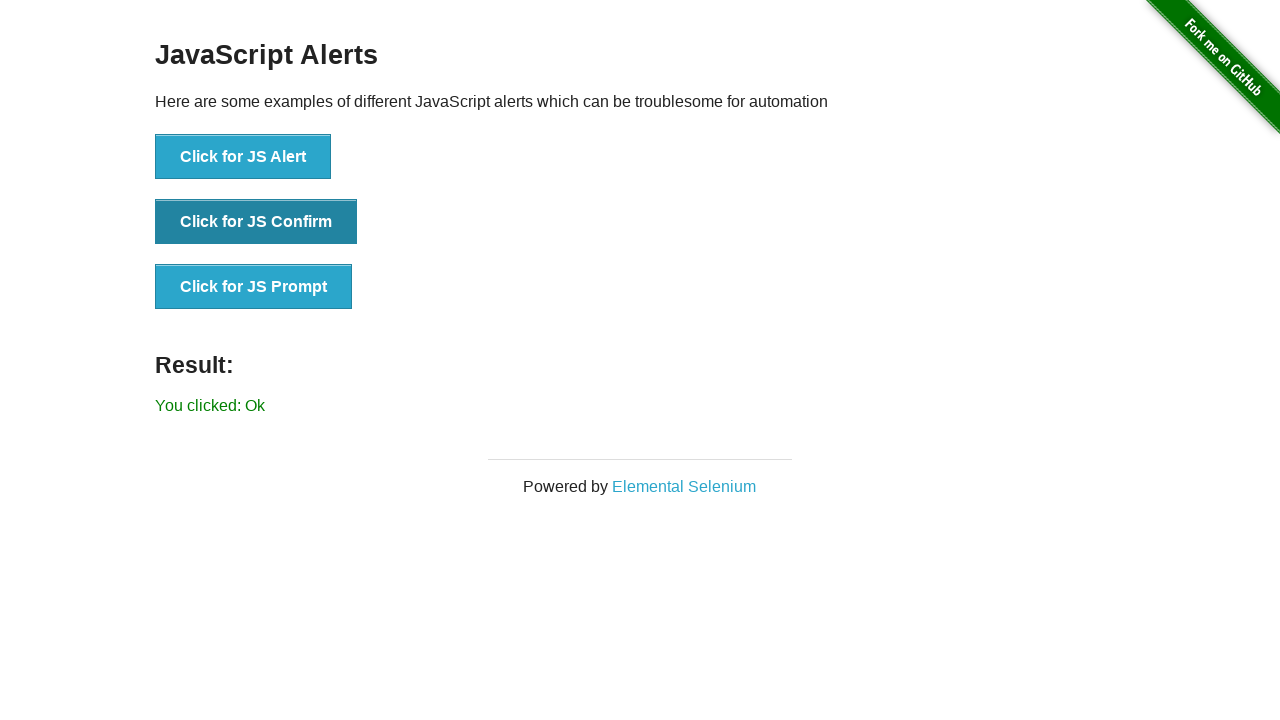

Checked result message: You clicked: Ok
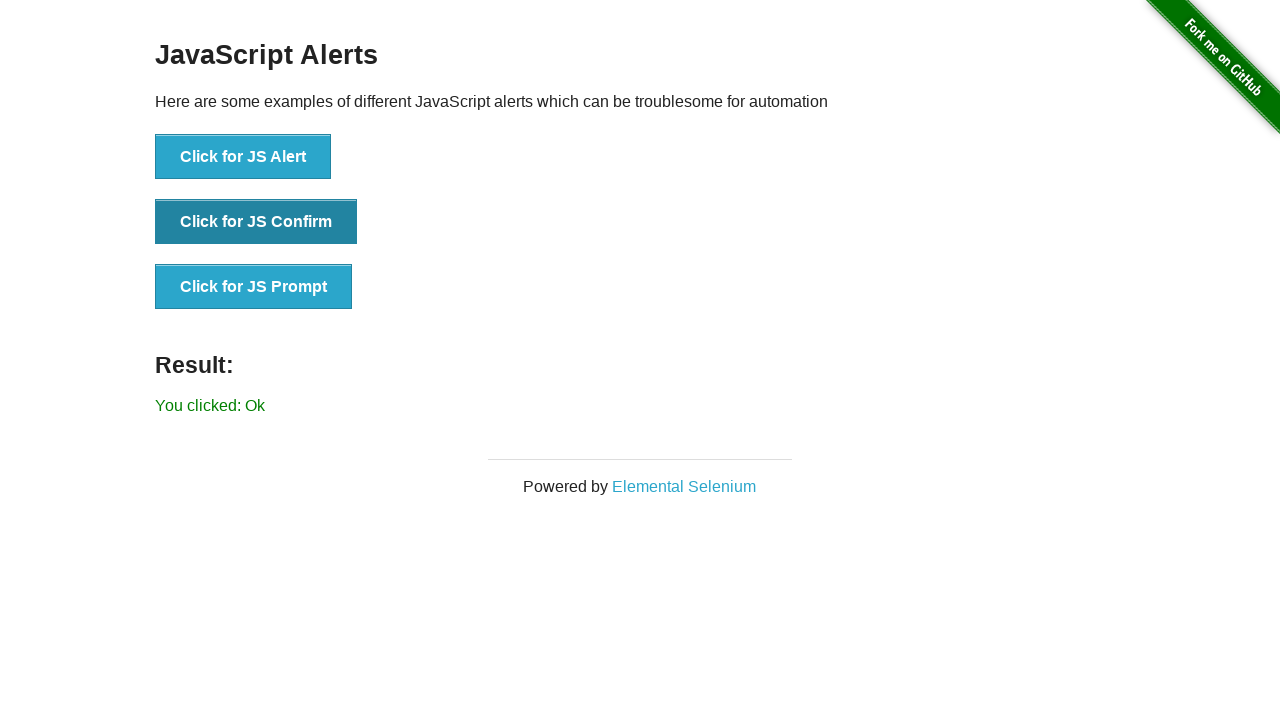

Clicked alert button 3 of 3 at (254, 287) on (//button[text()]) >> nth=2
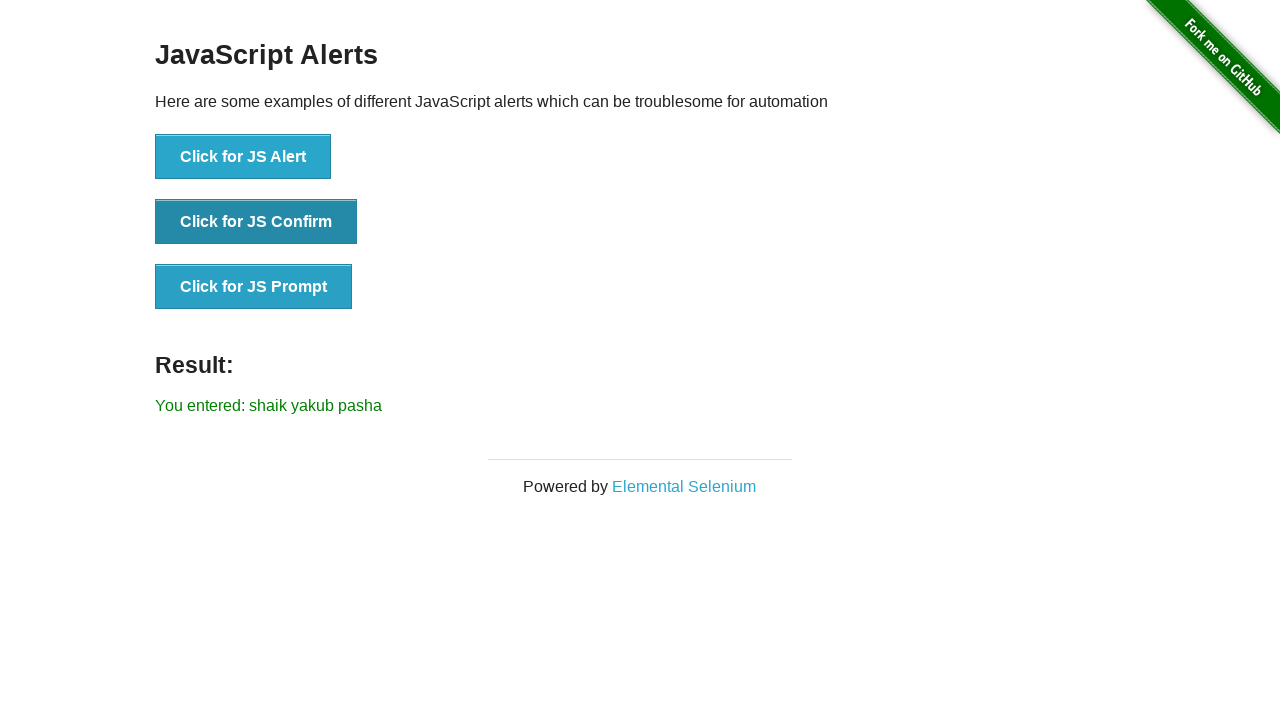

Waited for dialog to be handled and result to update
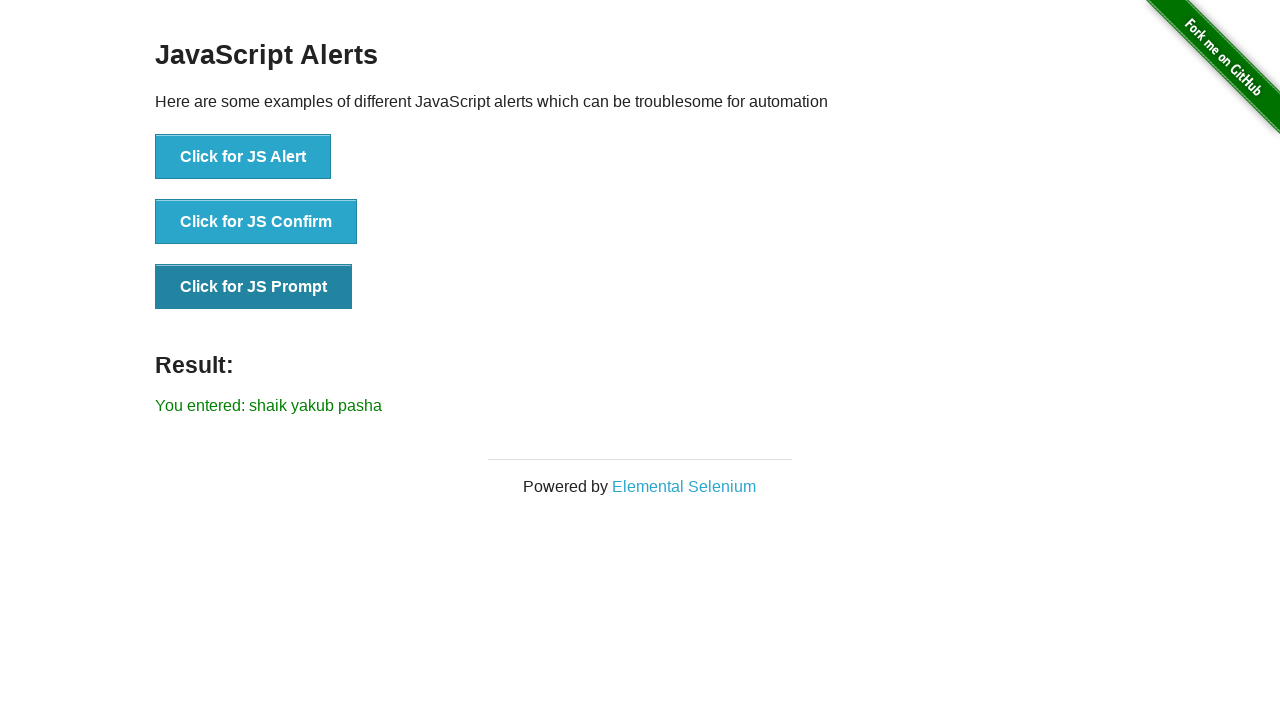

Checked result message: You entered: shaik yakub pasha
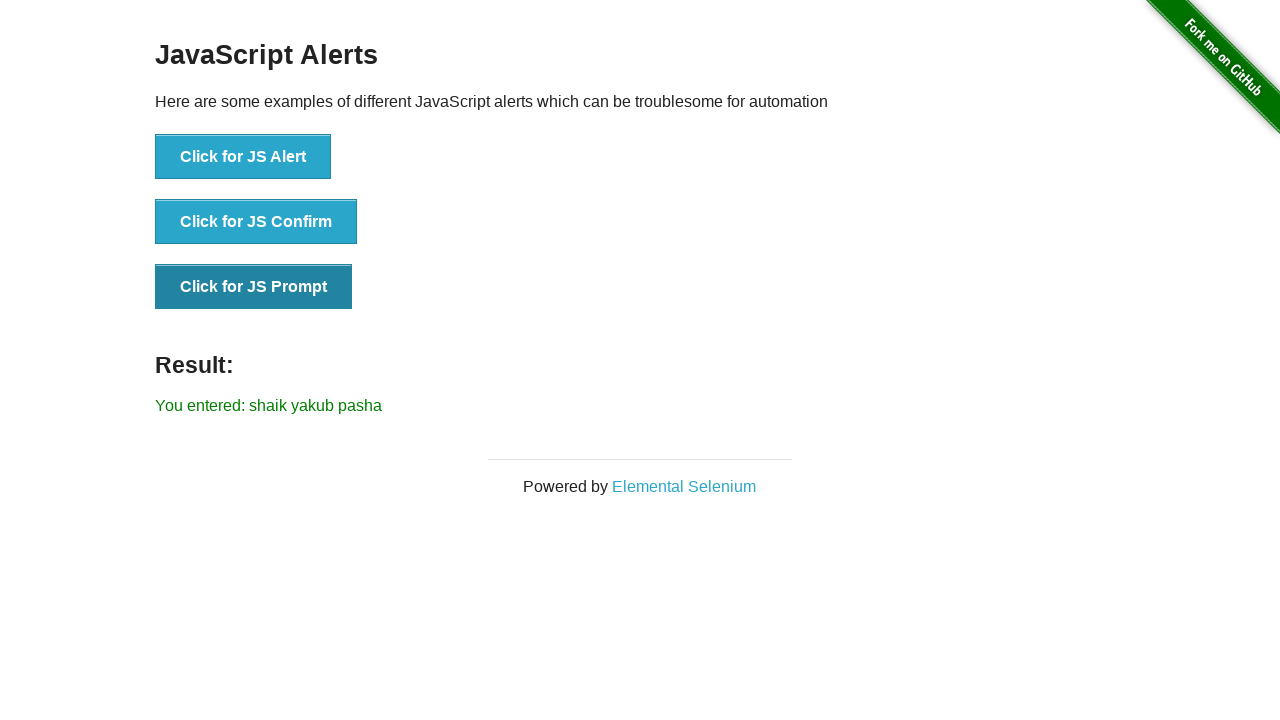

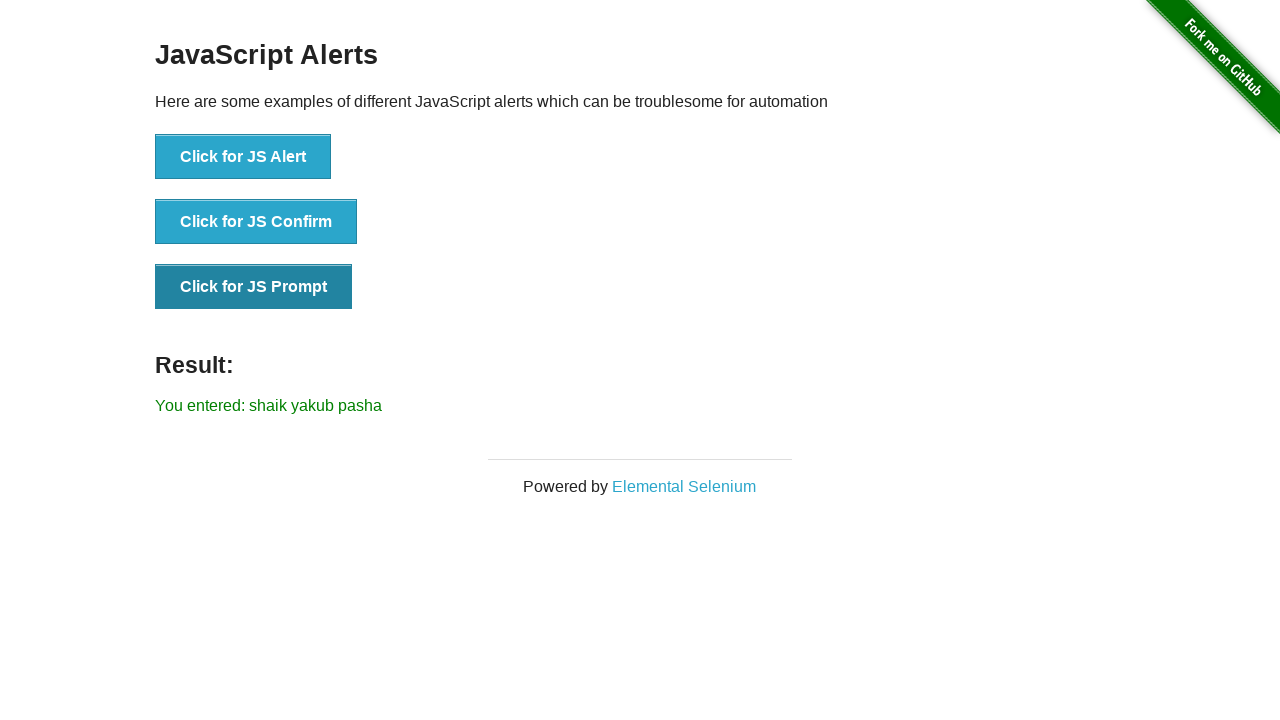